Tests drag and drop functionality on a Fabric.js canvas by clicking on the canvas, then performing a mouse drag operation from one position to another.

Starting URL: https://fabricjs.com/demos/events-inspector/

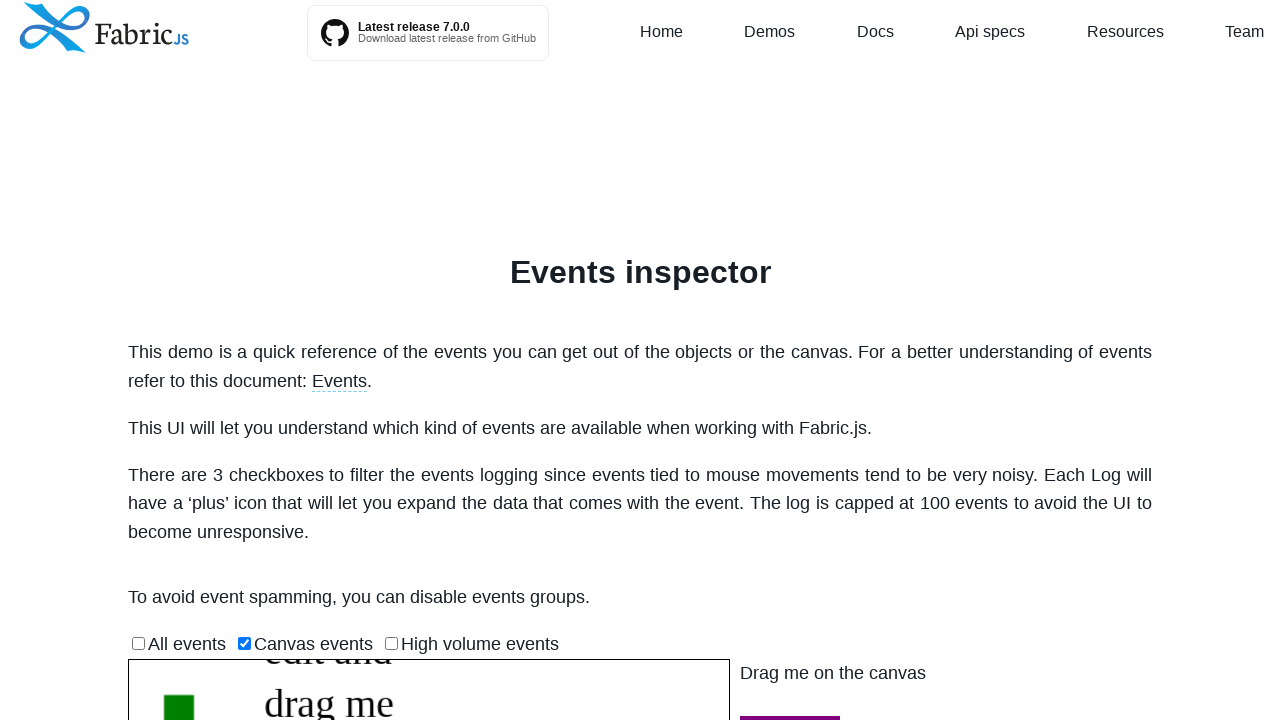

Clicked on the Fabric.js canvas at (429, 519) on canvas.upper-canvas
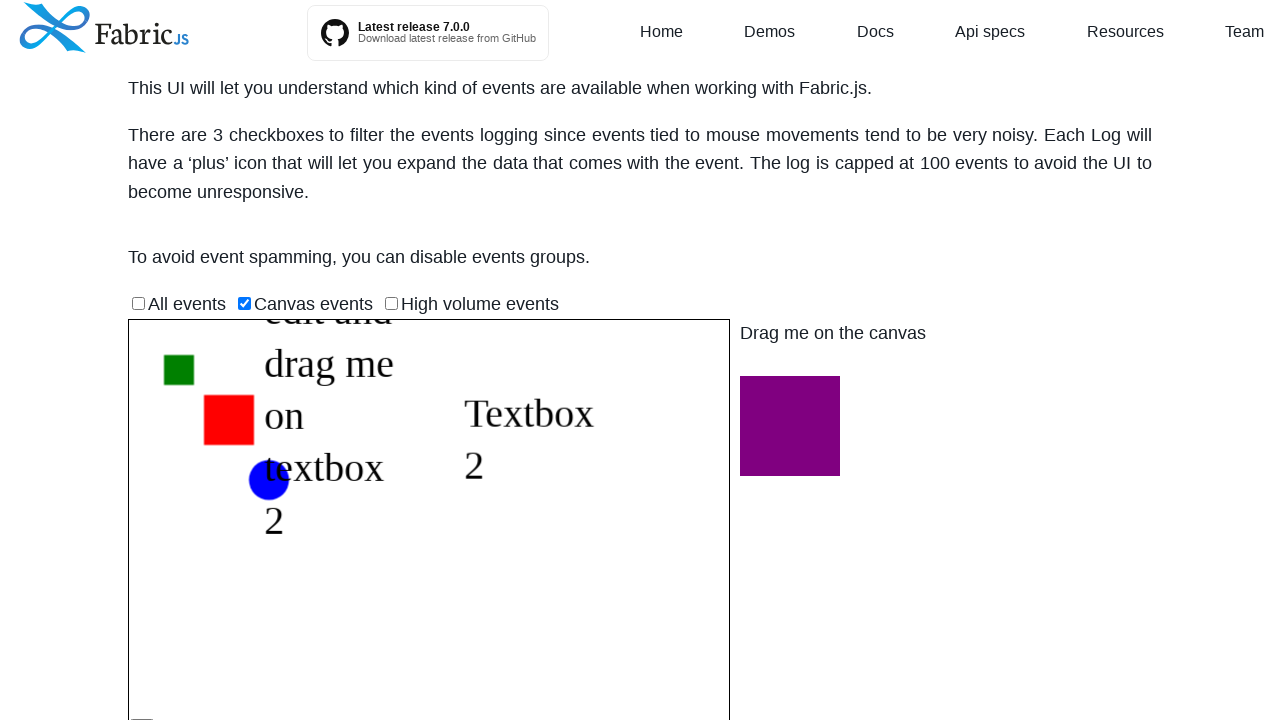

Moved mouse to starting position (250, 450) at (250, 450)
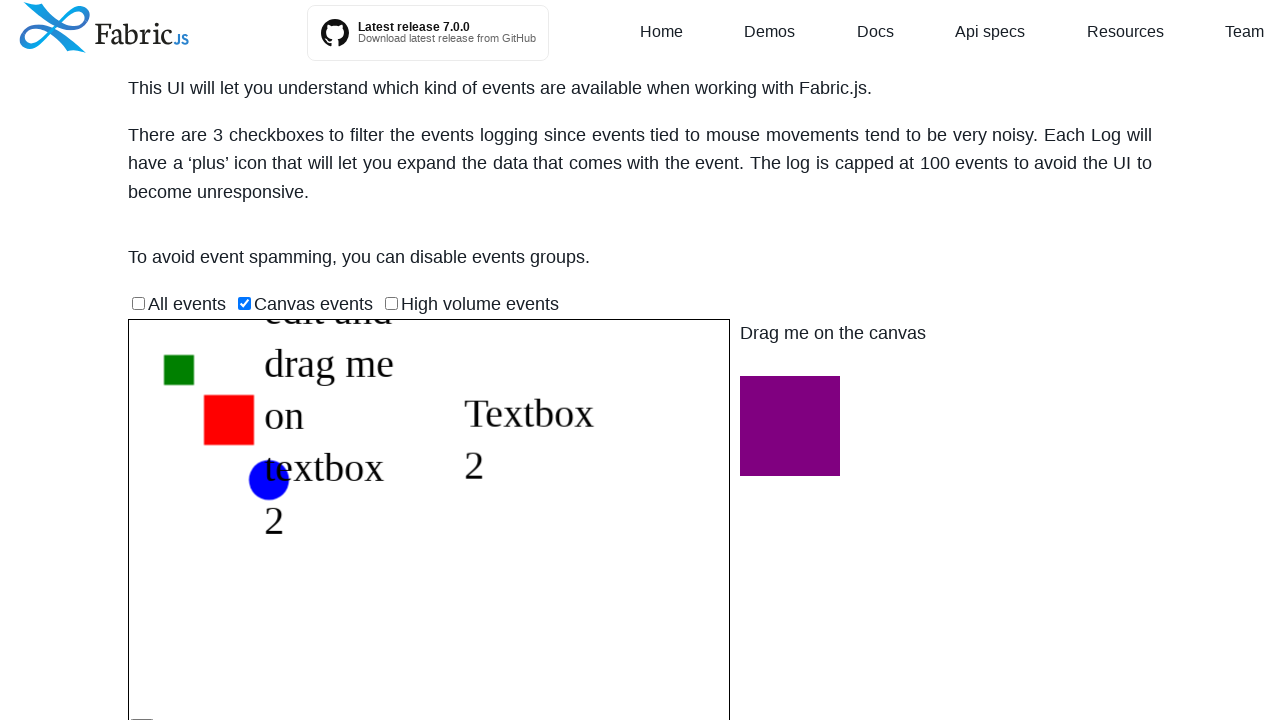

Pressed mouse button down to begin drag operation at (250, 450)
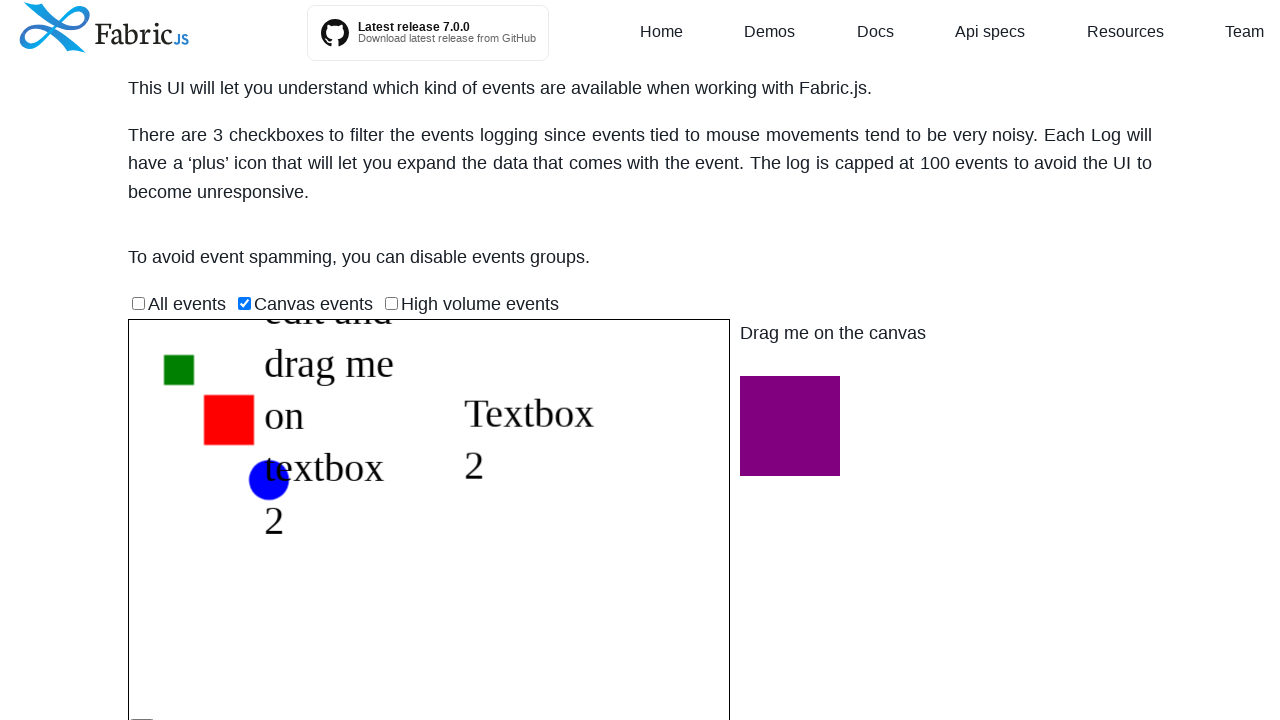

Dragged mouse to end position (520, 600) at (520, 600)
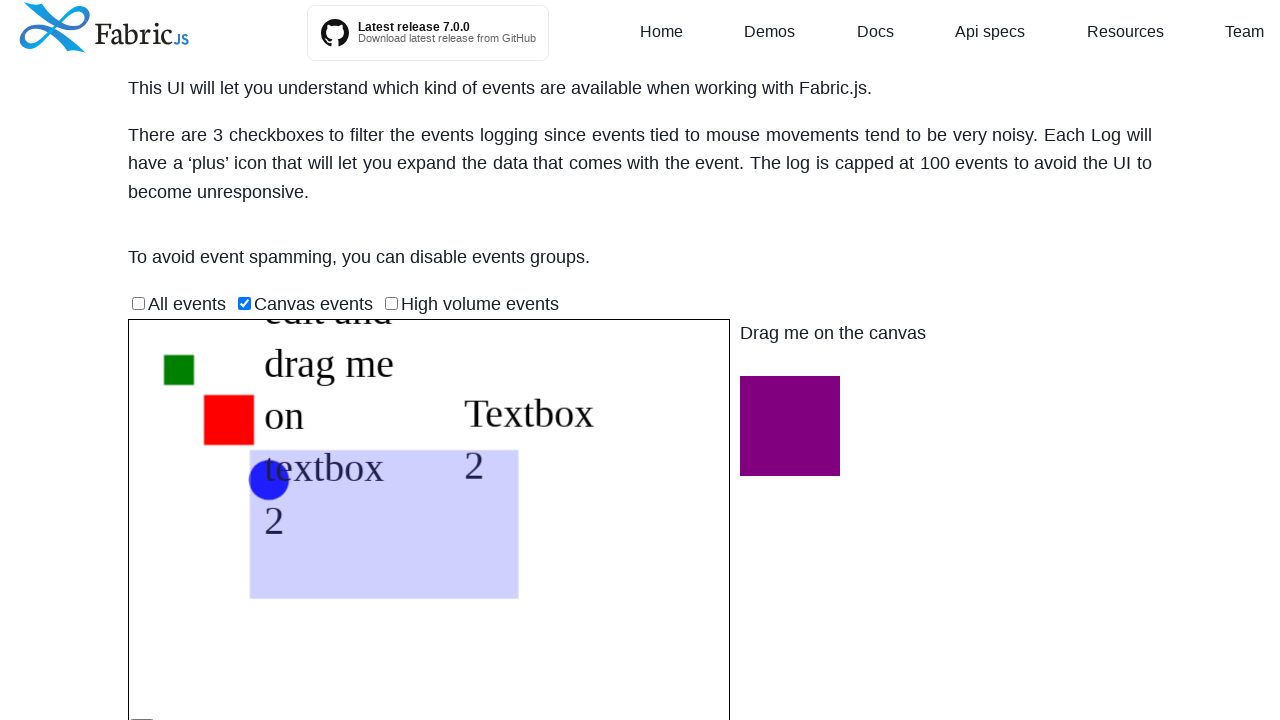

Released mouse button to complete drag operation at (520, 600)
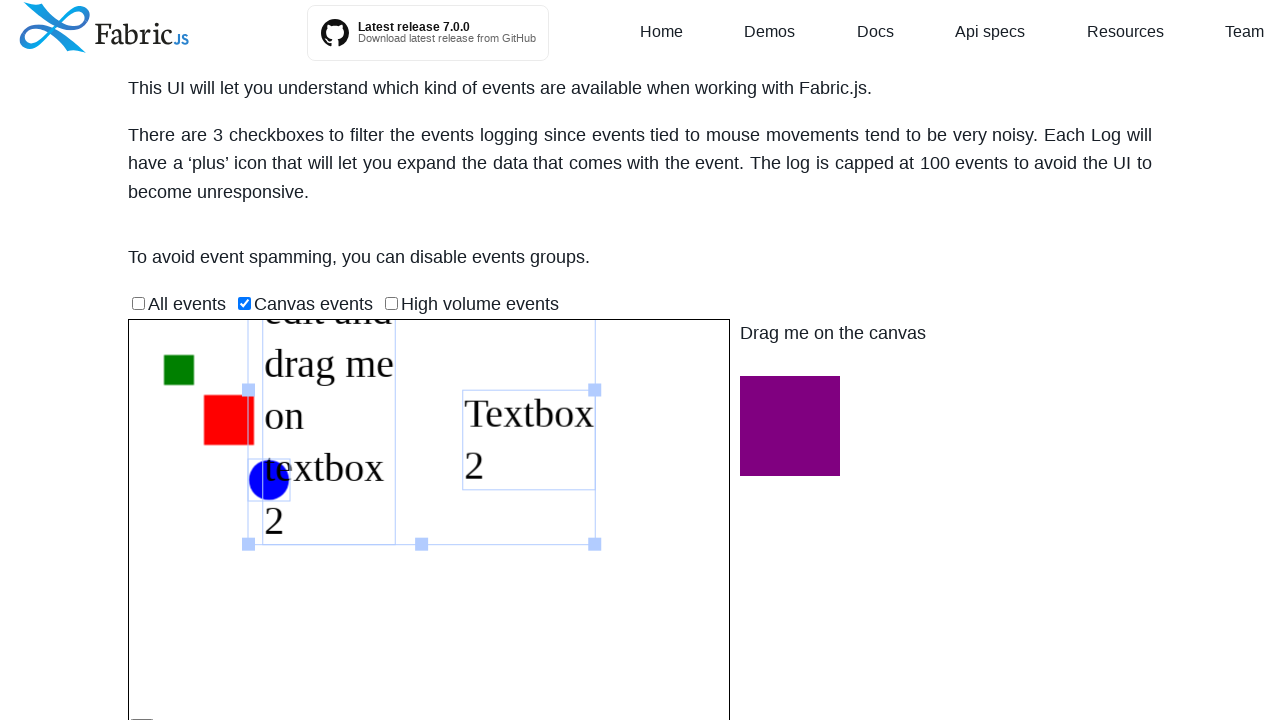

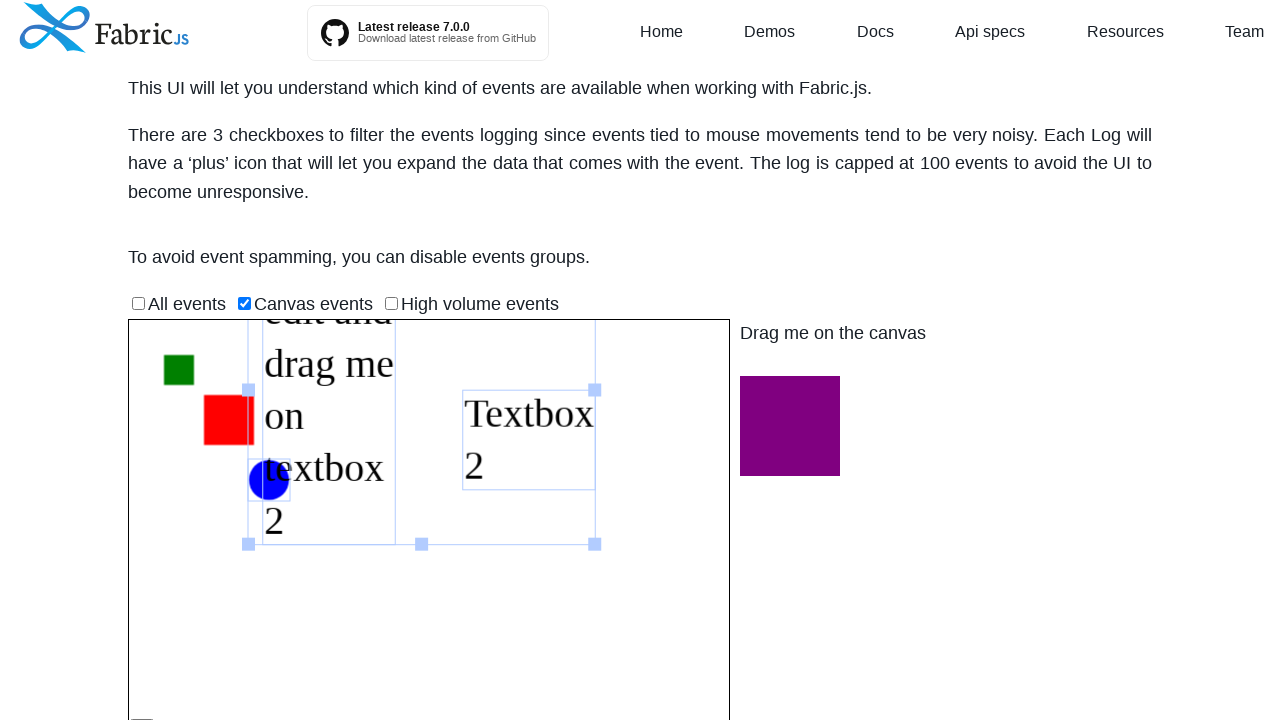